Tests dynamic loading functionality by clicking a button to start loading, verifying the loading indicator appears, and then checking that the final content is displayed.

Starting URL: http://the-internet.herokuapp.com/dynamic_loading/1

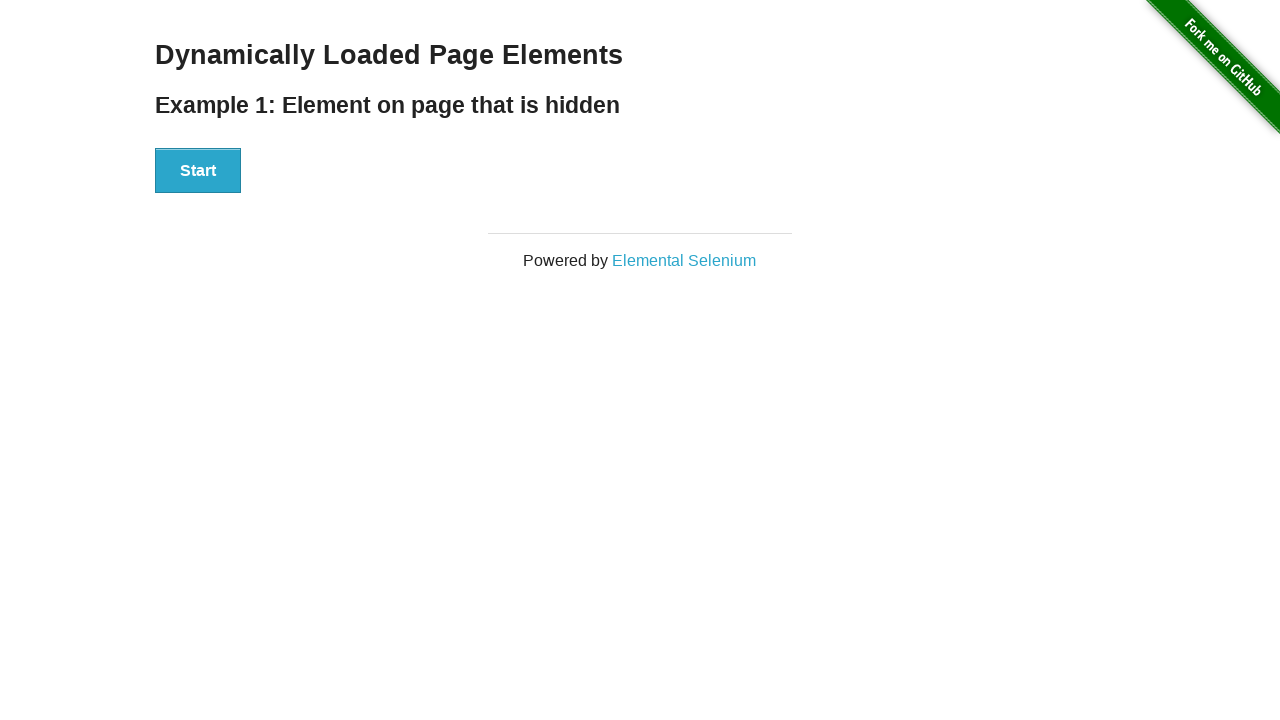

Clicked start button to trigger dynamic loading at (198, 171) on button
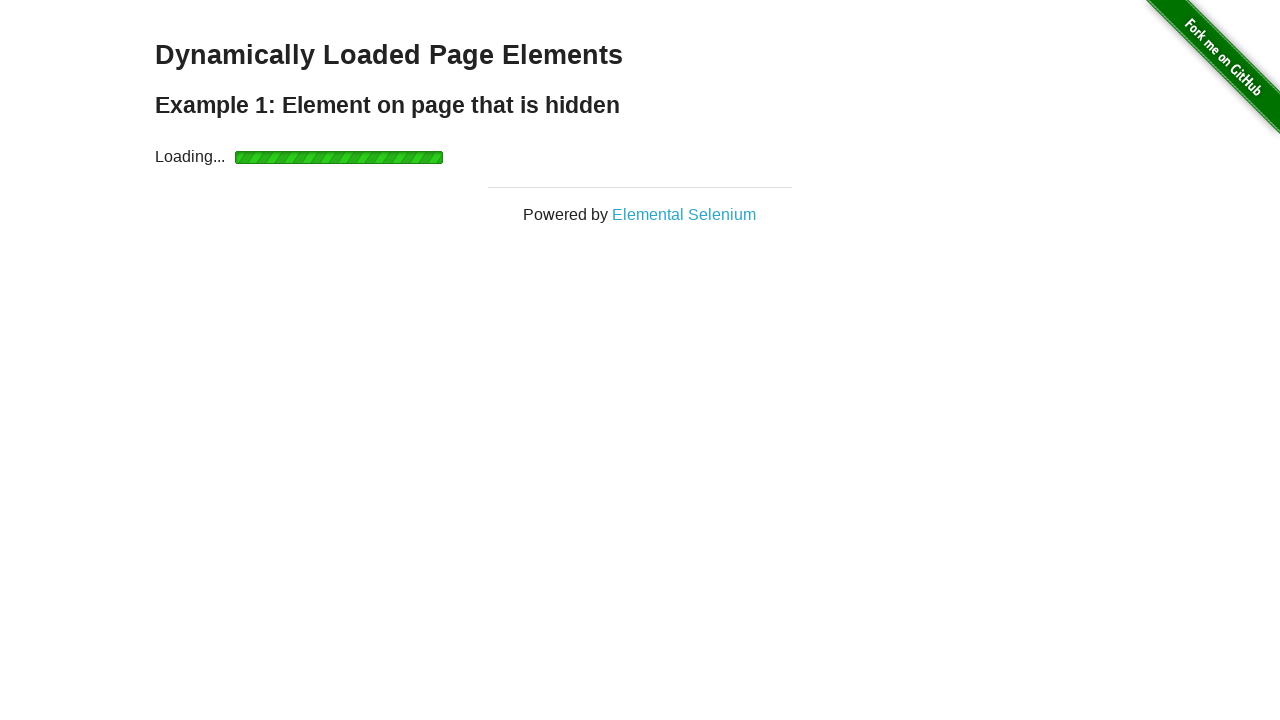

Loading indicator appeared and is visible
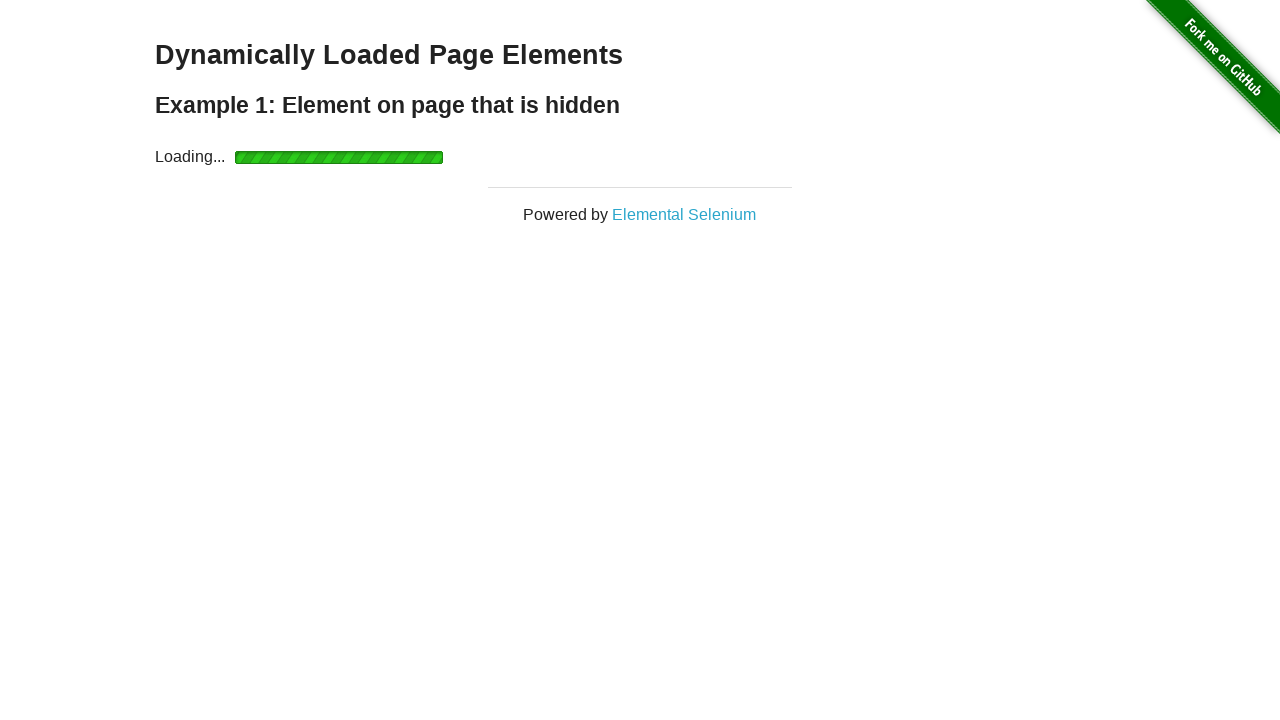

Final content finished loading and is now visible
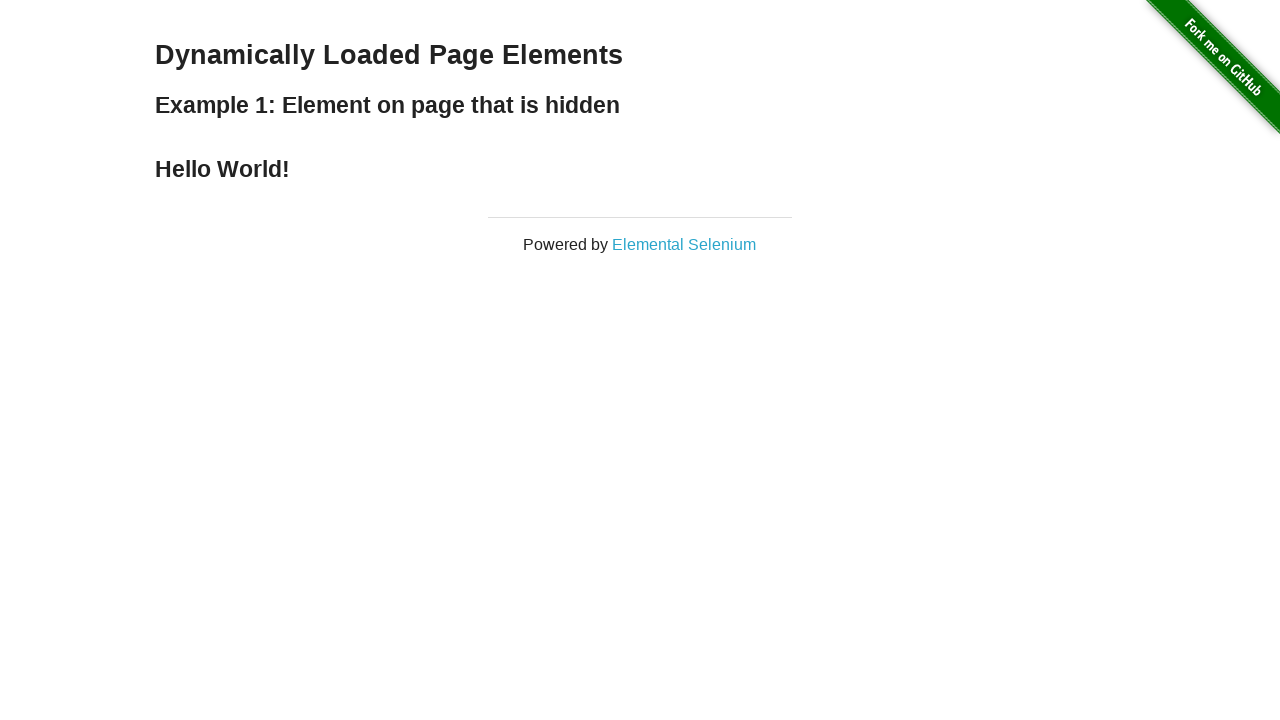

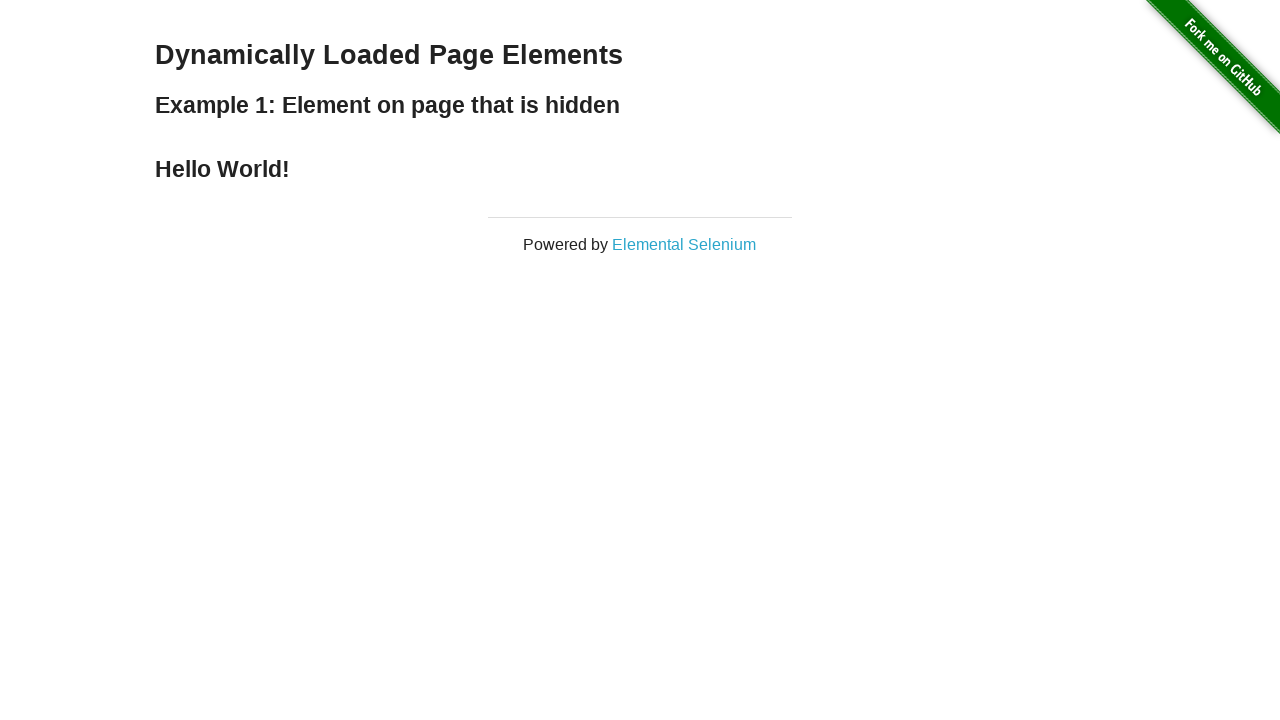